Tests JavaScript alert handling by clicking a button that triggers an alert, accepting the alert, and verifying the result message is displayed correctly

Starting URL: https://practice.cydeo.com/javascript_alerts

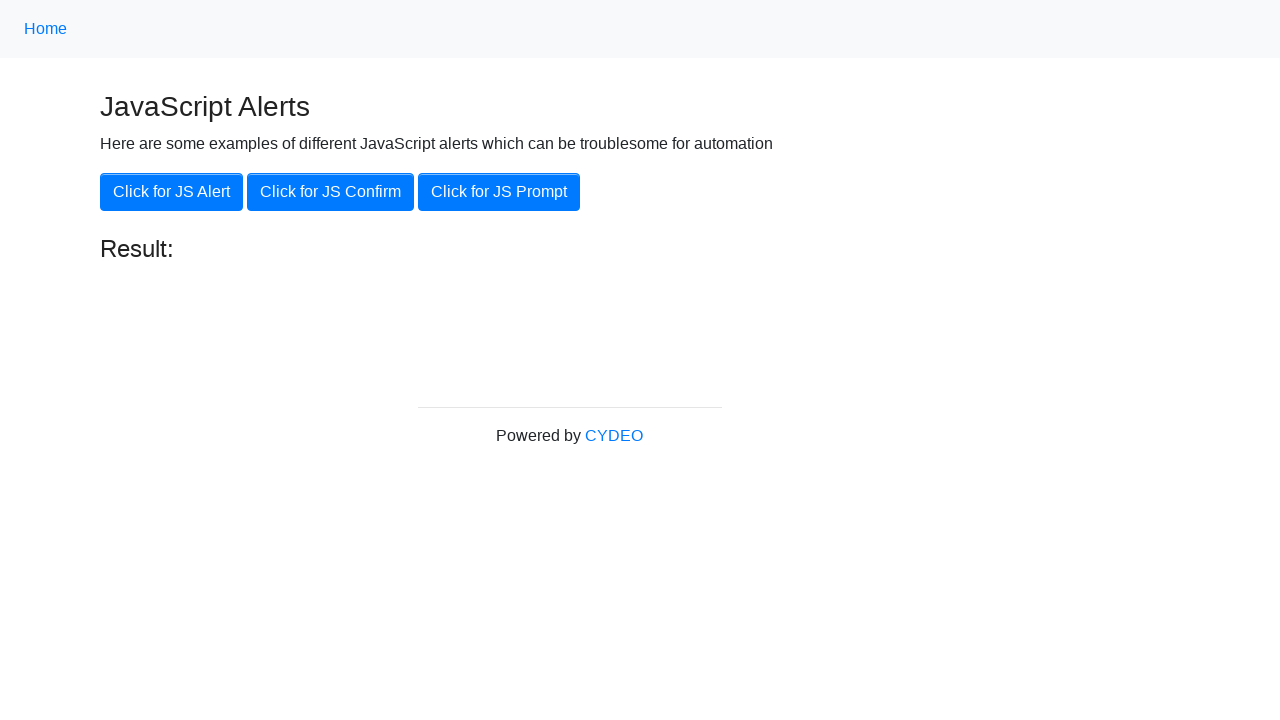

Clicked 'Click for JS Alert' button to trigger JavaScript alert at (172, 192) on xpath=//button[.='Click for JS Alert']
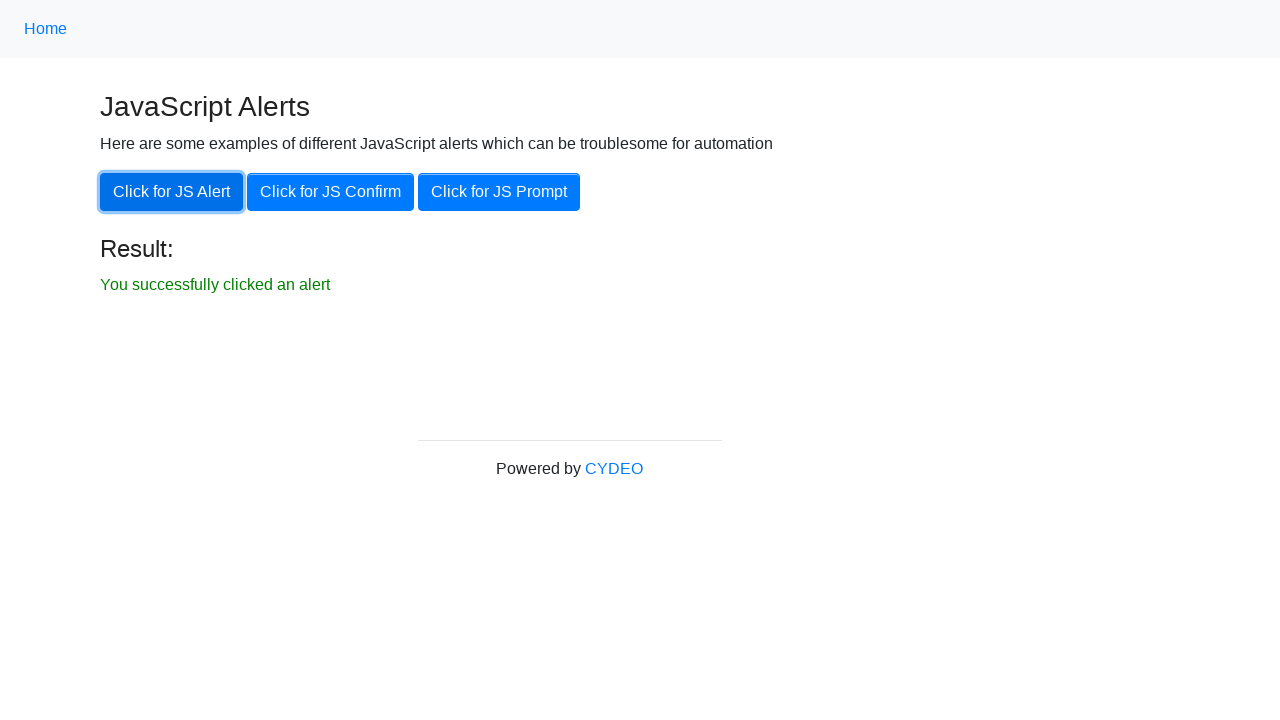

Set up dialog handler to accept alerts
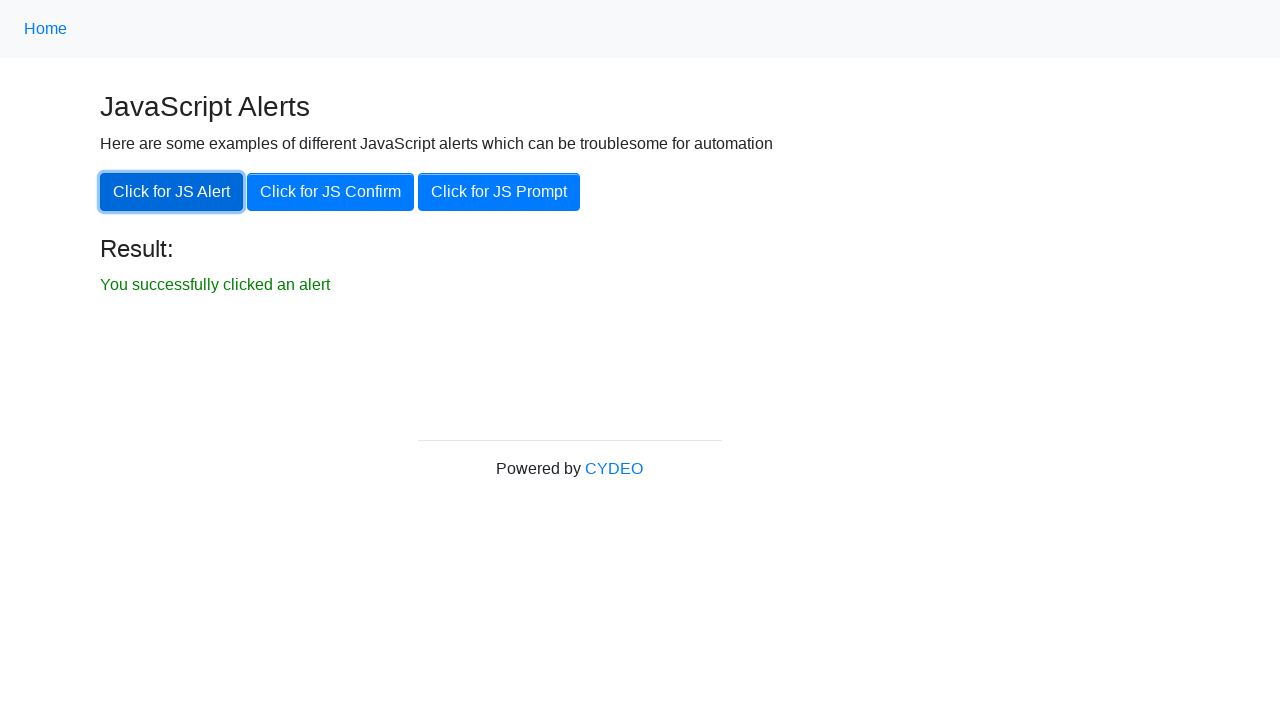

Located result element
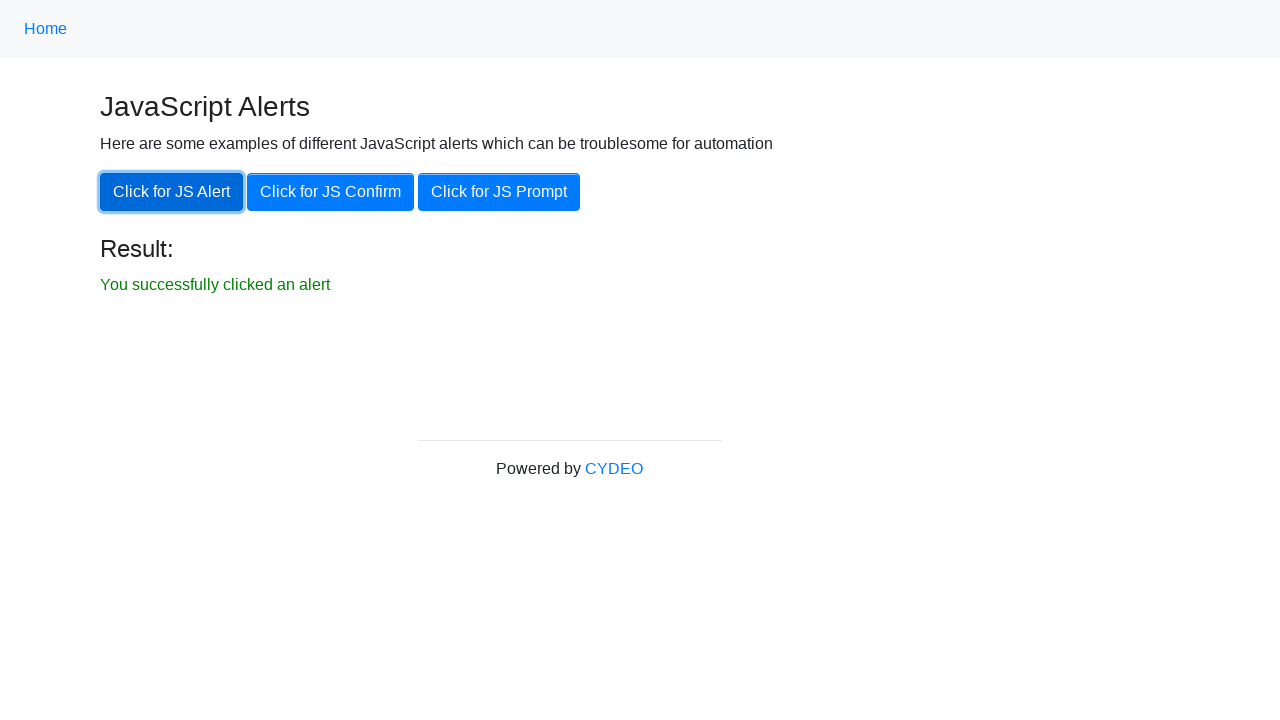

Result message element became visible
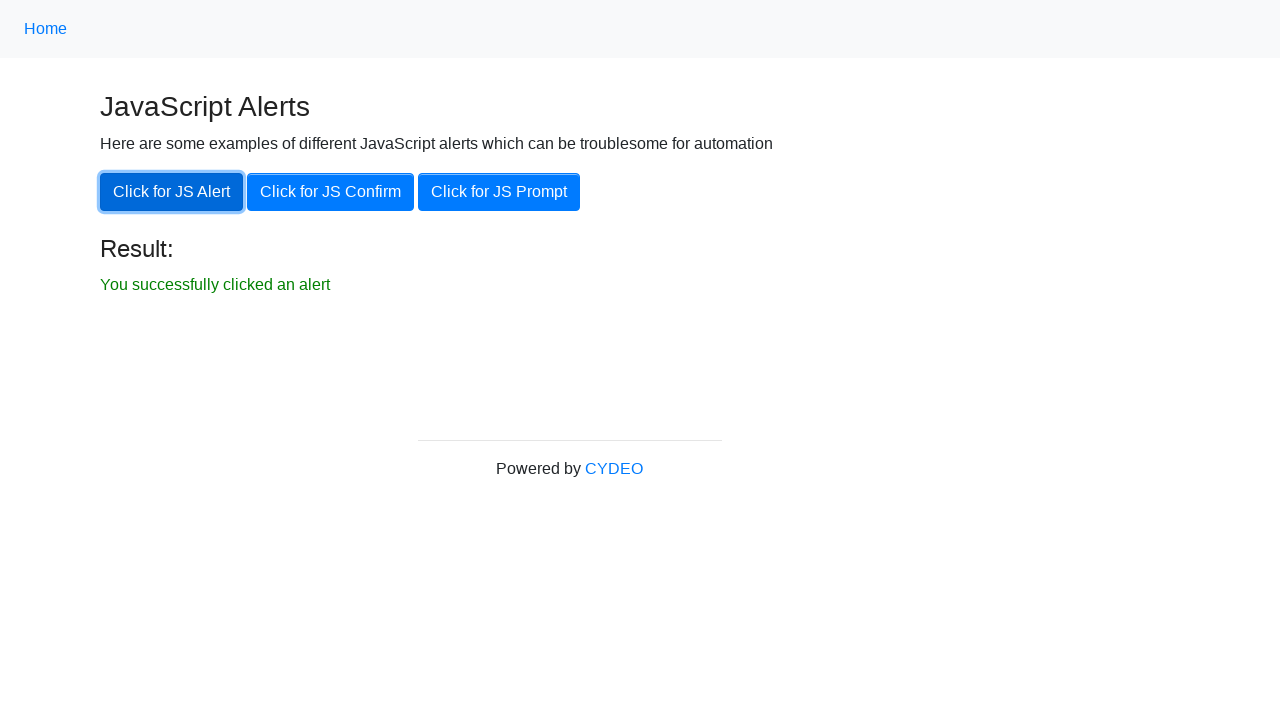

Verified result text matches expected message 'You successfully clicked an alert'
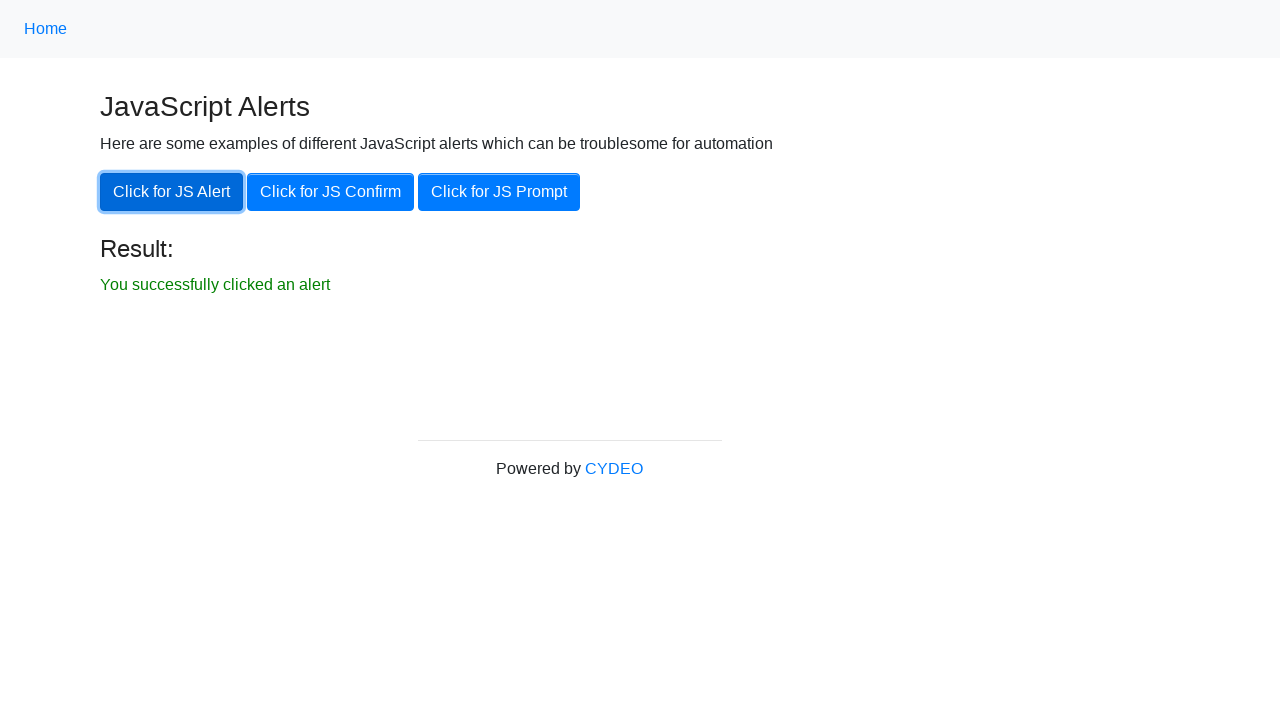

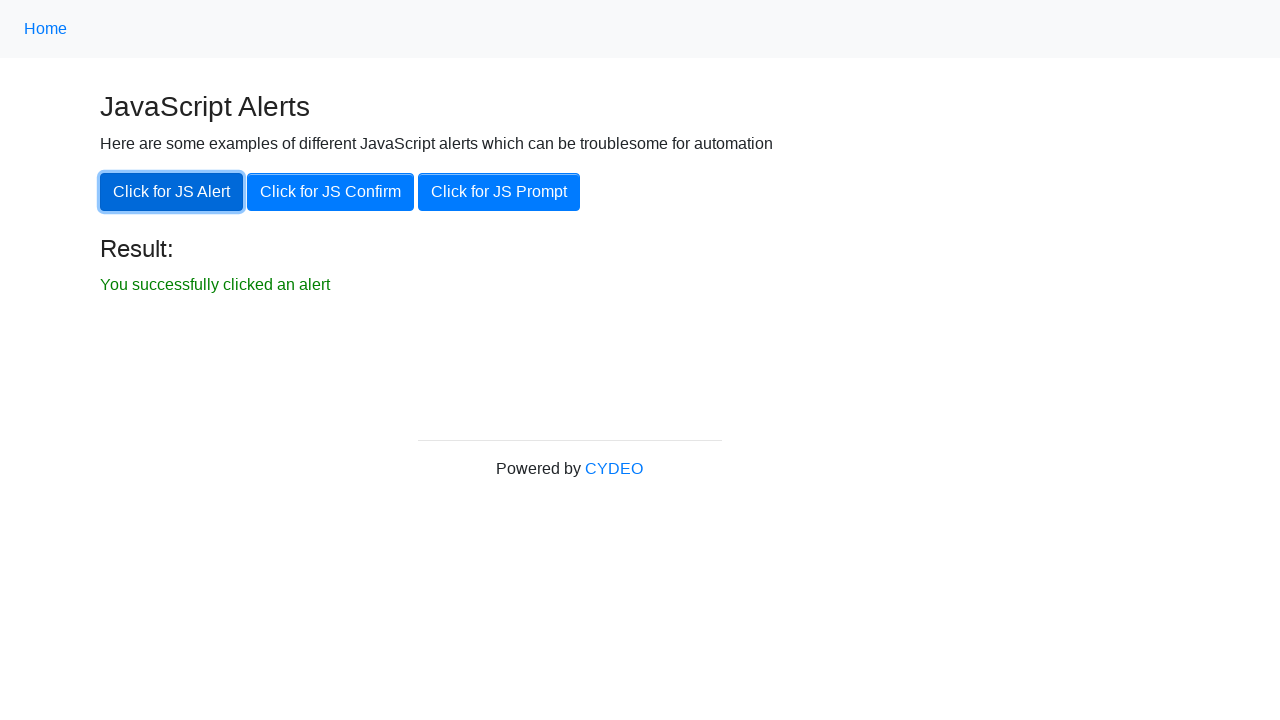